Tests mouse hover functionality by navigating to a demo registration page and hovering over the "SwitchTo" navigation menu element to trigger a dropdown or submenu.

Starting URL: https://demo.automationtesting.in/Register.html

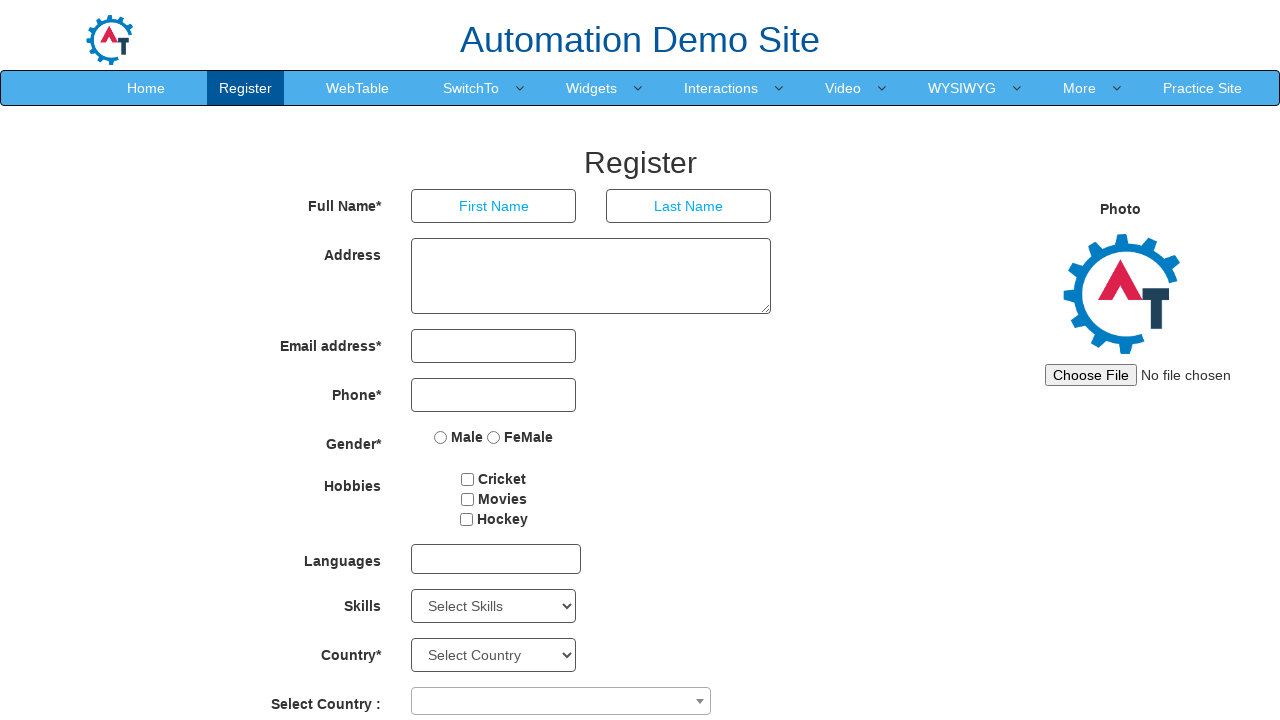

Navigated to registration demo page
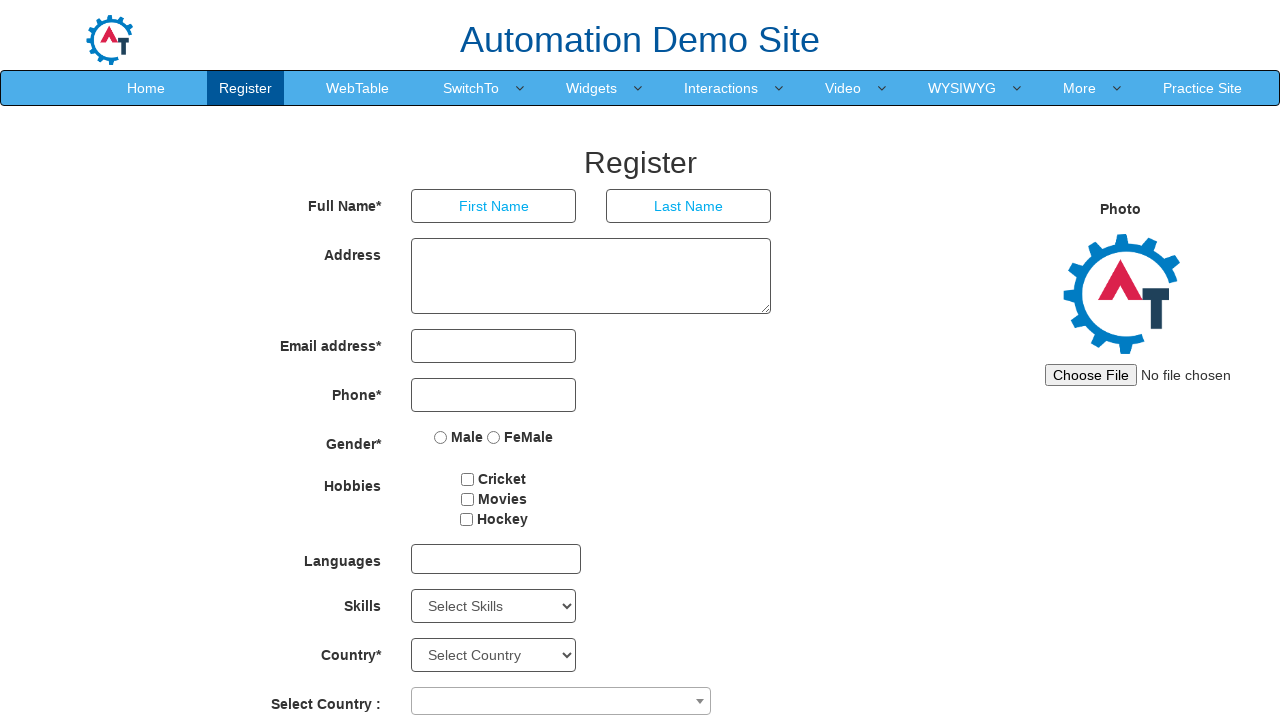

Located SwitchTo navigation menu element
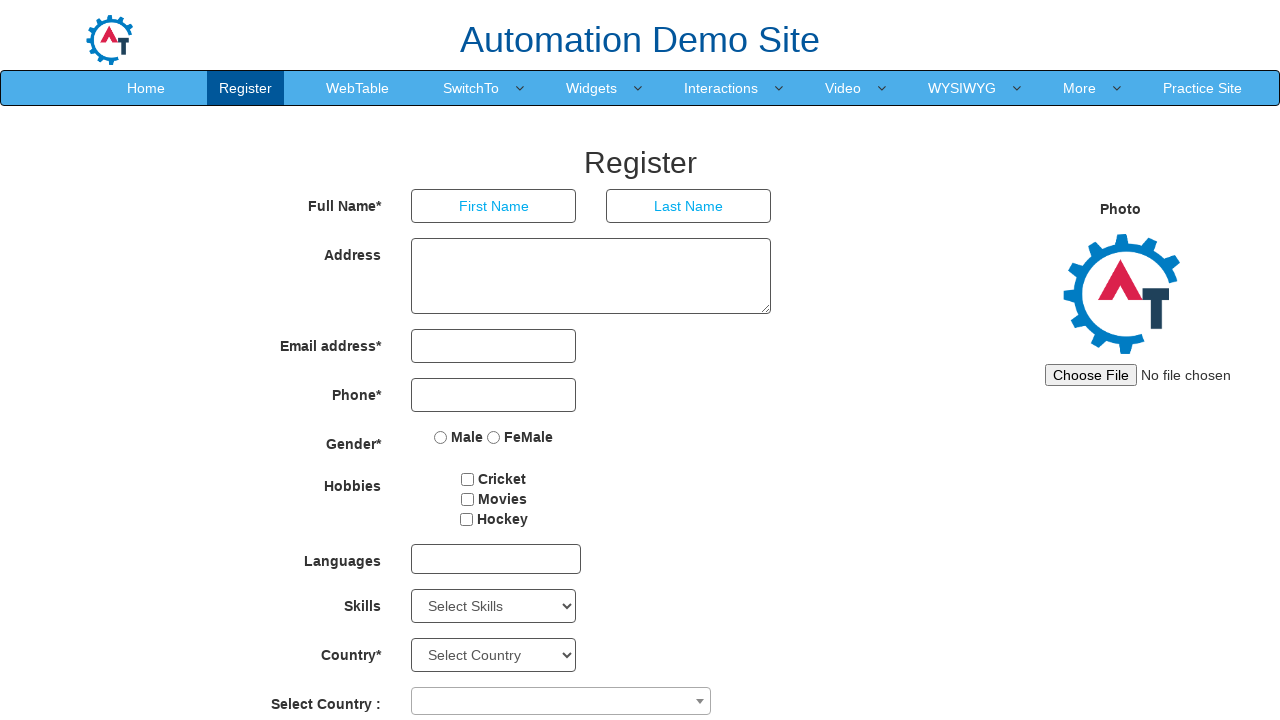

Hovered over SwitchTo menu to trigger dropdown at (471, 88) on xpath=//a[contains(text(),'SwitchTo')]
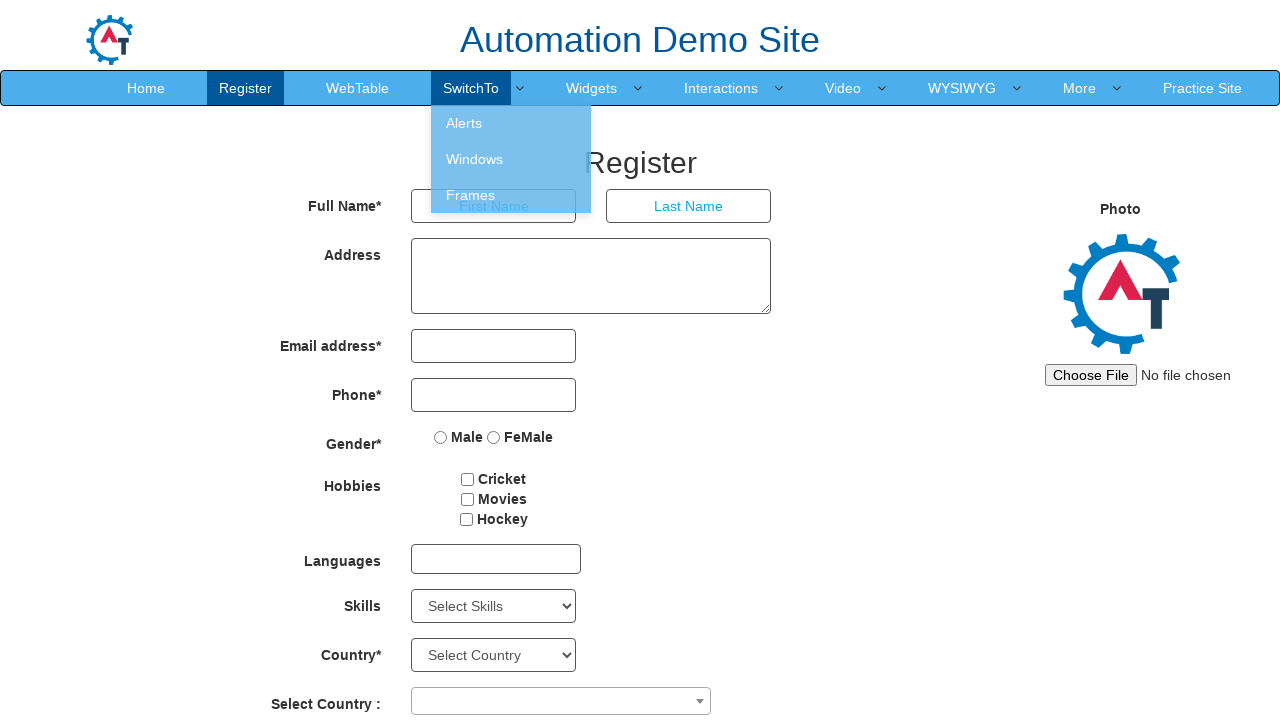

Waited 1 second to observe hover effect and submenu
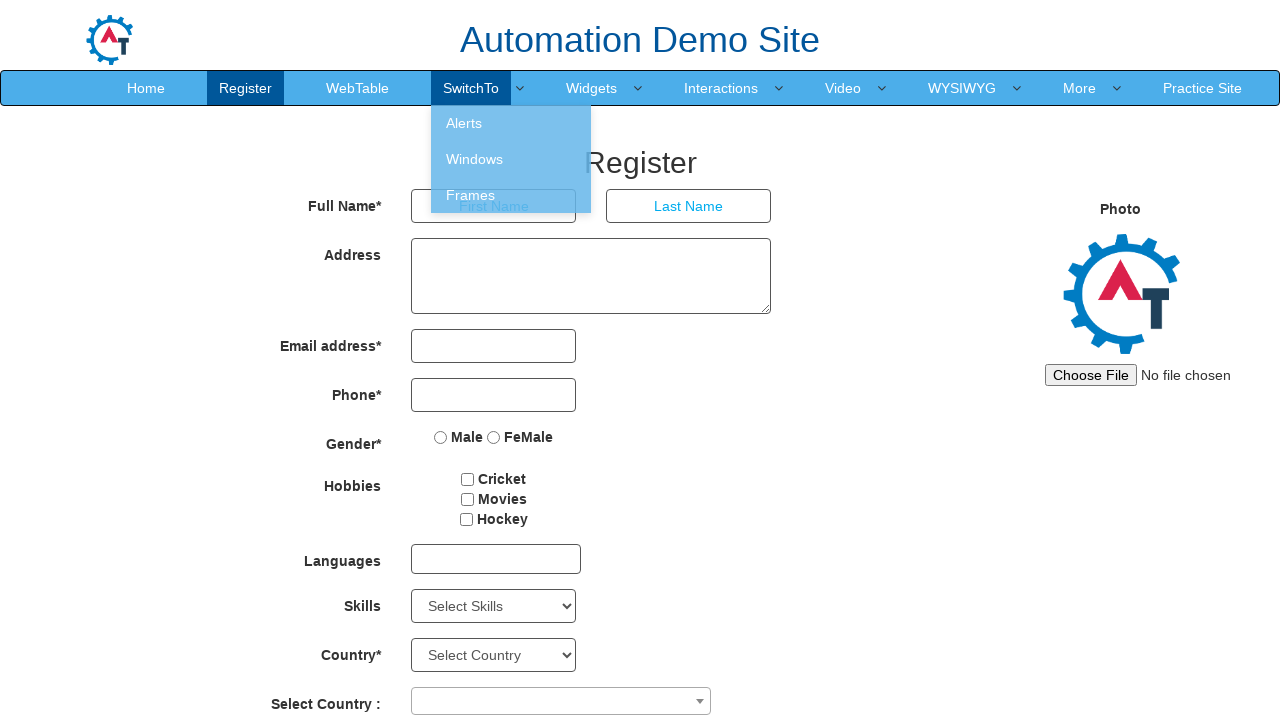

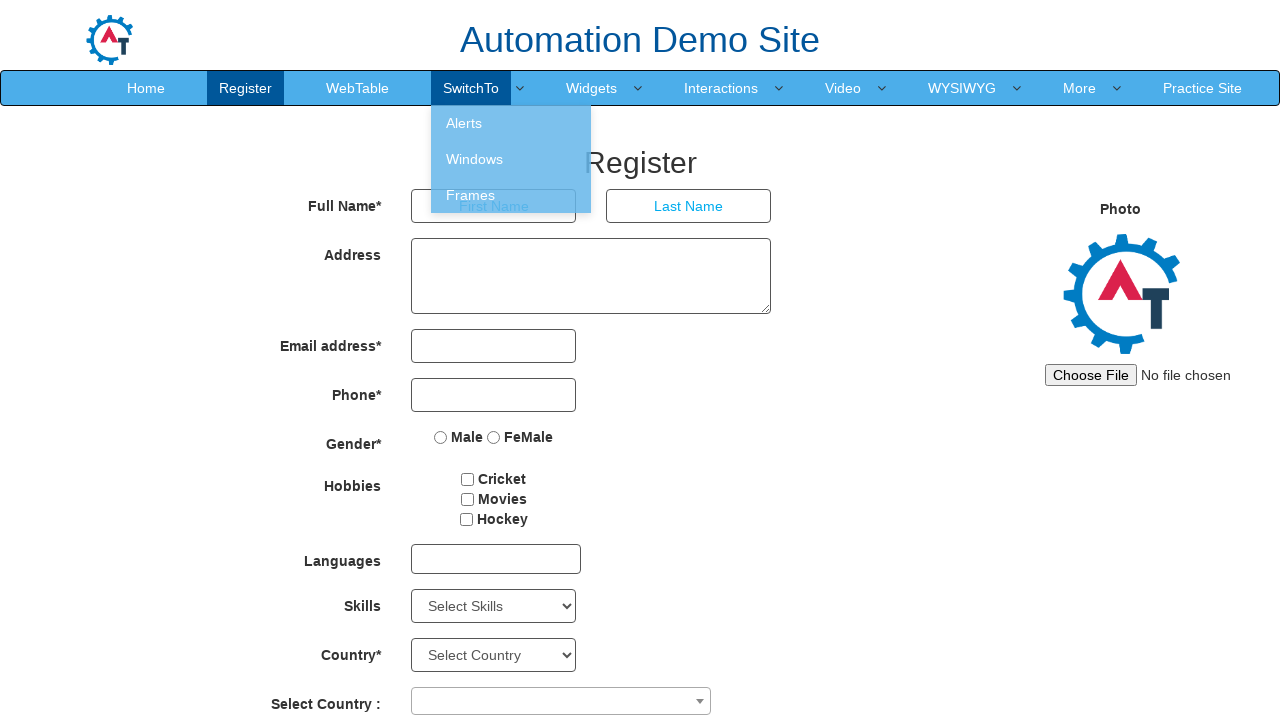